Tests drag and drop functionality by dragging an element to a target drop zone within an iframe on the jQuery UI demo page.

Starting URL: https://jqueryui.com/droppable/

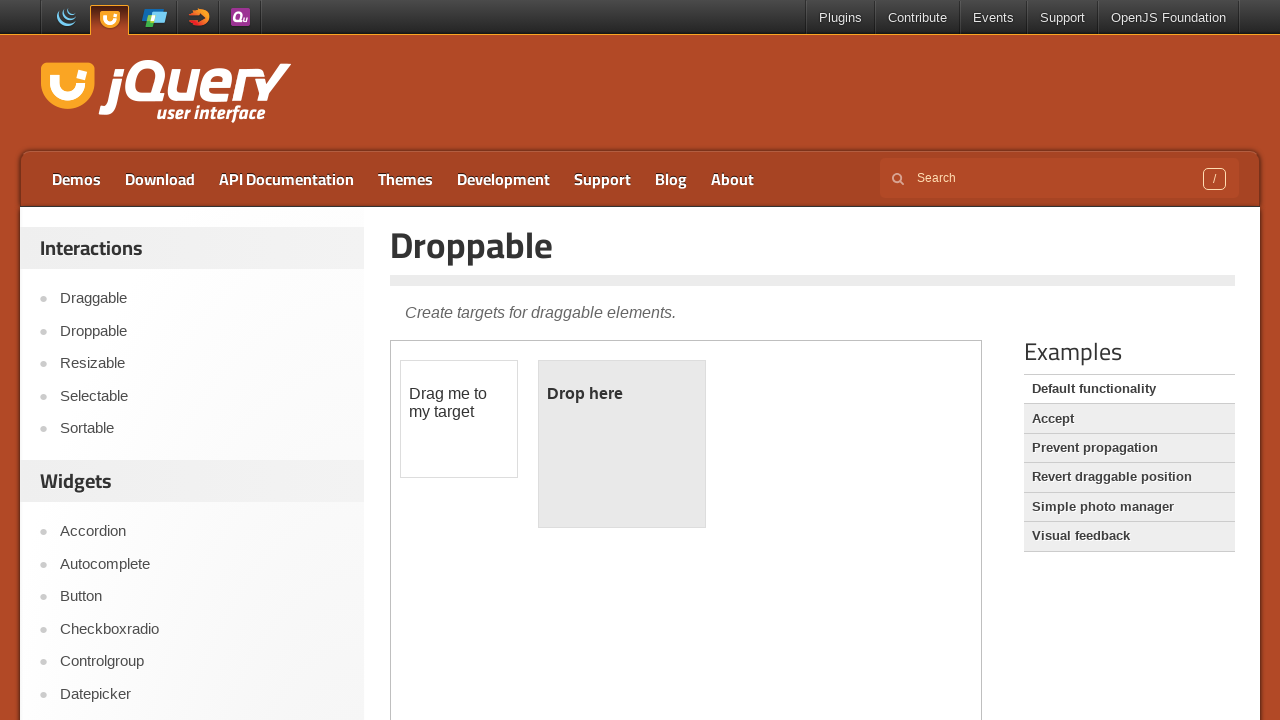

Navigated to jQuery UI droppable demo page
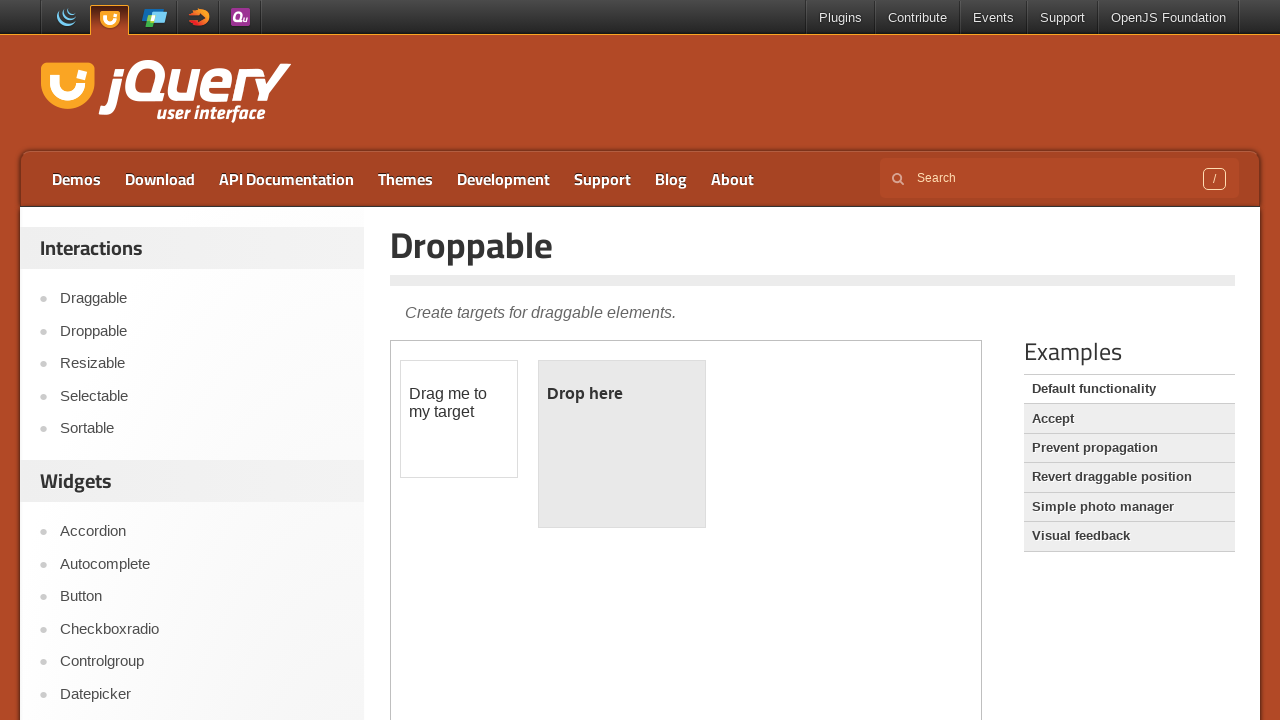

Located the demo iframe
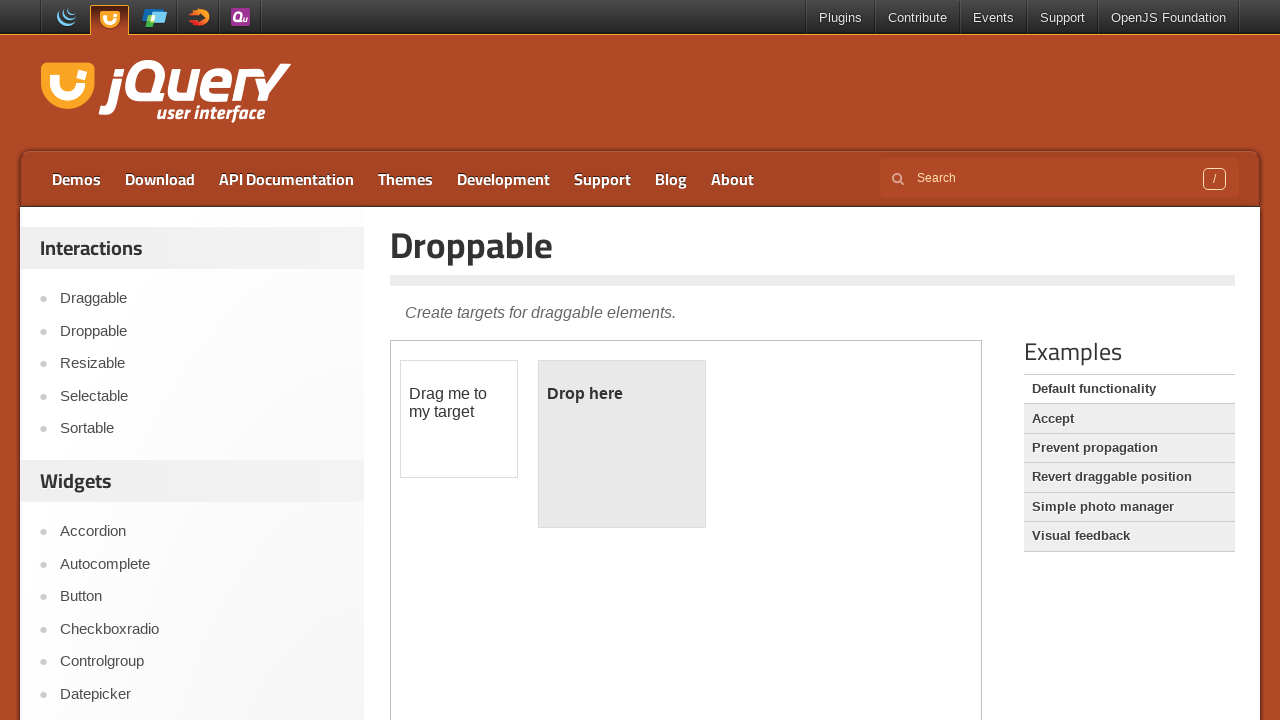

Located the draggable element within iframe
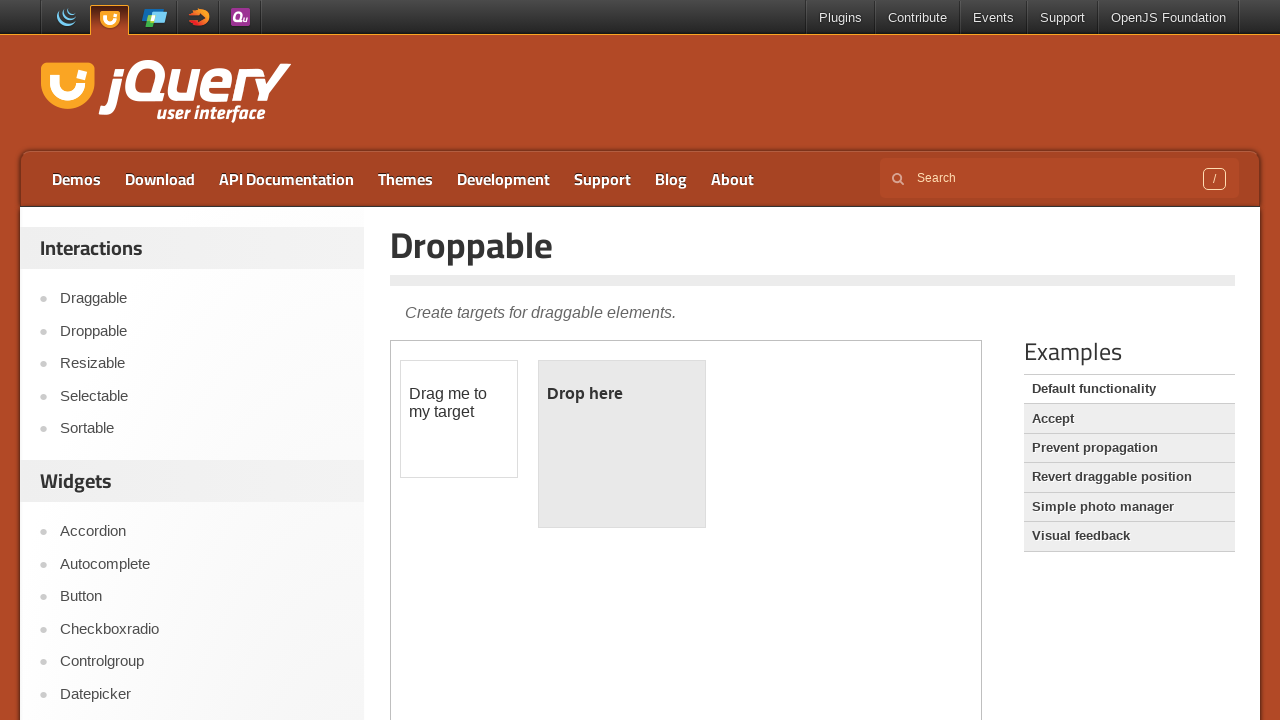

Located the droppable target element within iframe
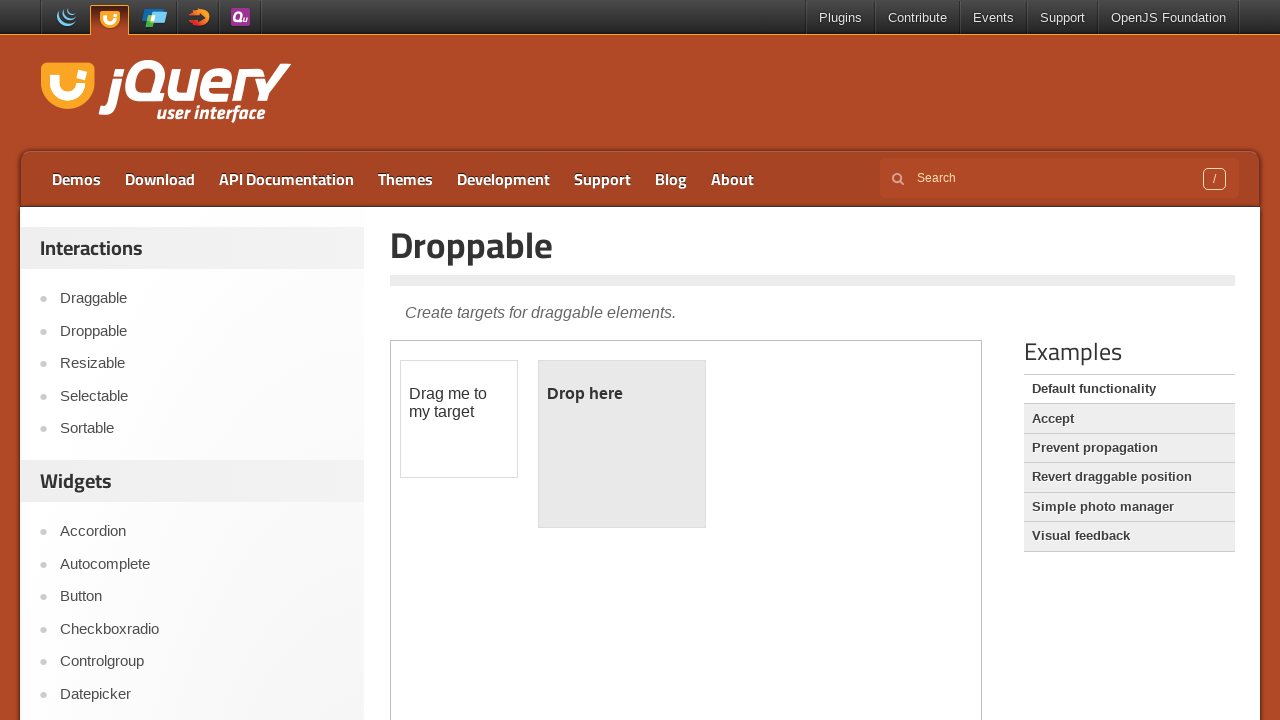

Dragged the draggable element to the droppable target at (622, 444)
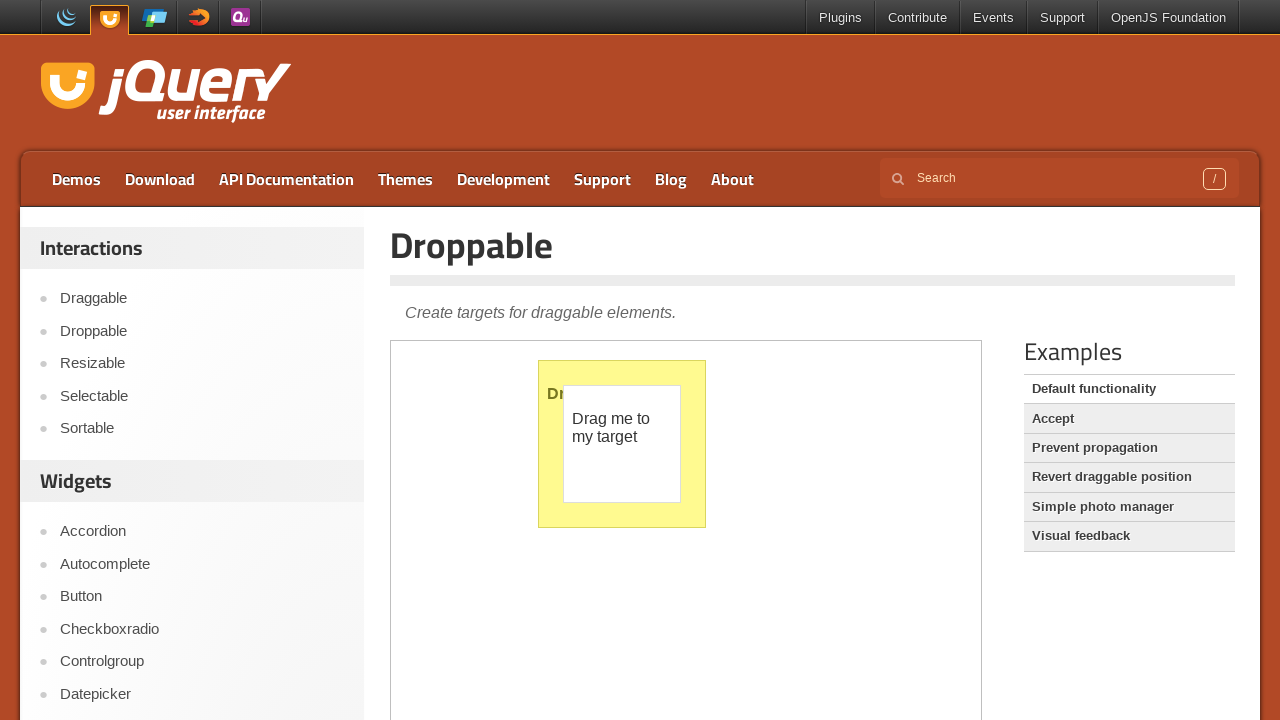

Verified drop was successful - droppable element now shows 'Dropped!' text
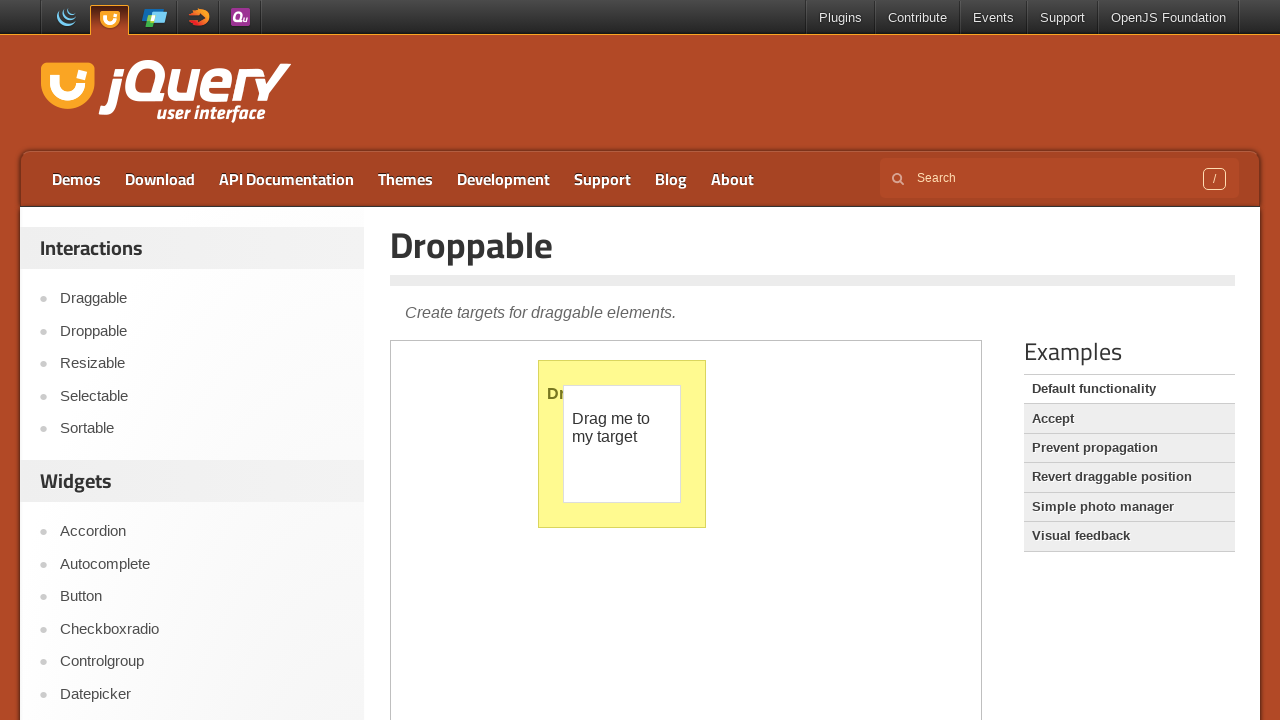

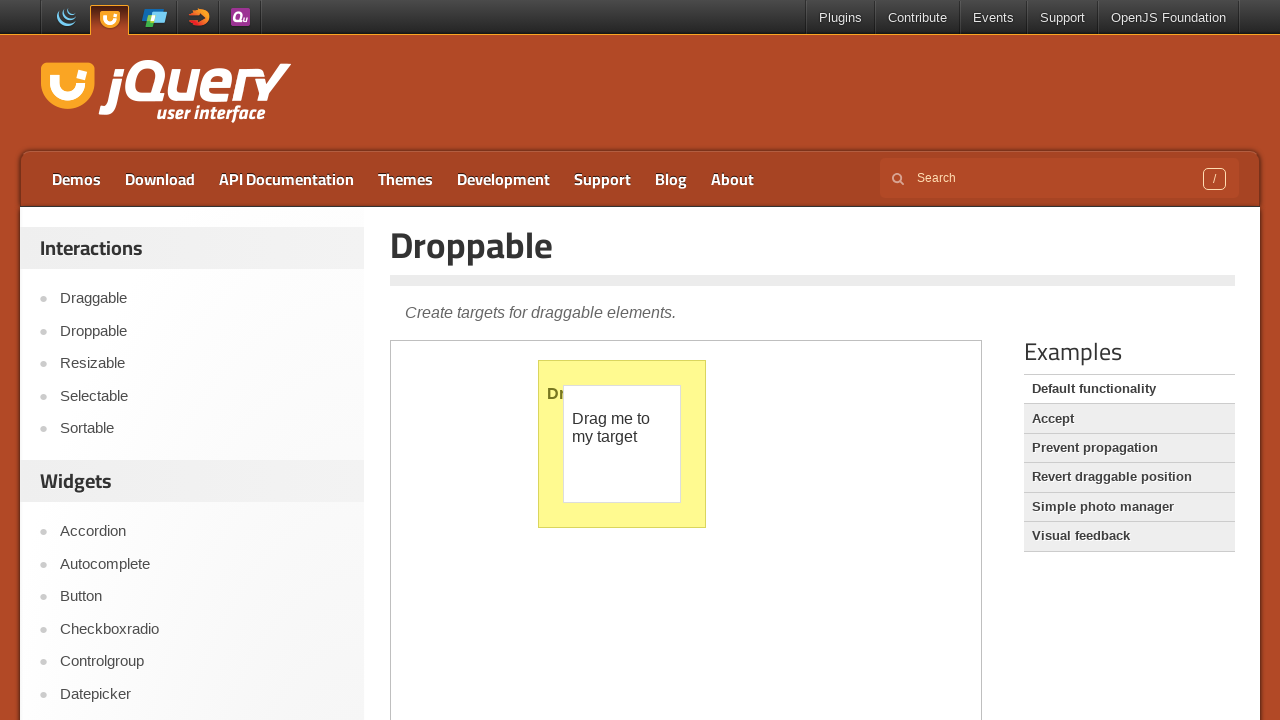